Tests filling in the firstname field on an OpenCart registration form

Starting URL: https://naveenautomationlabs.com/opencart/index.php?route=account/register

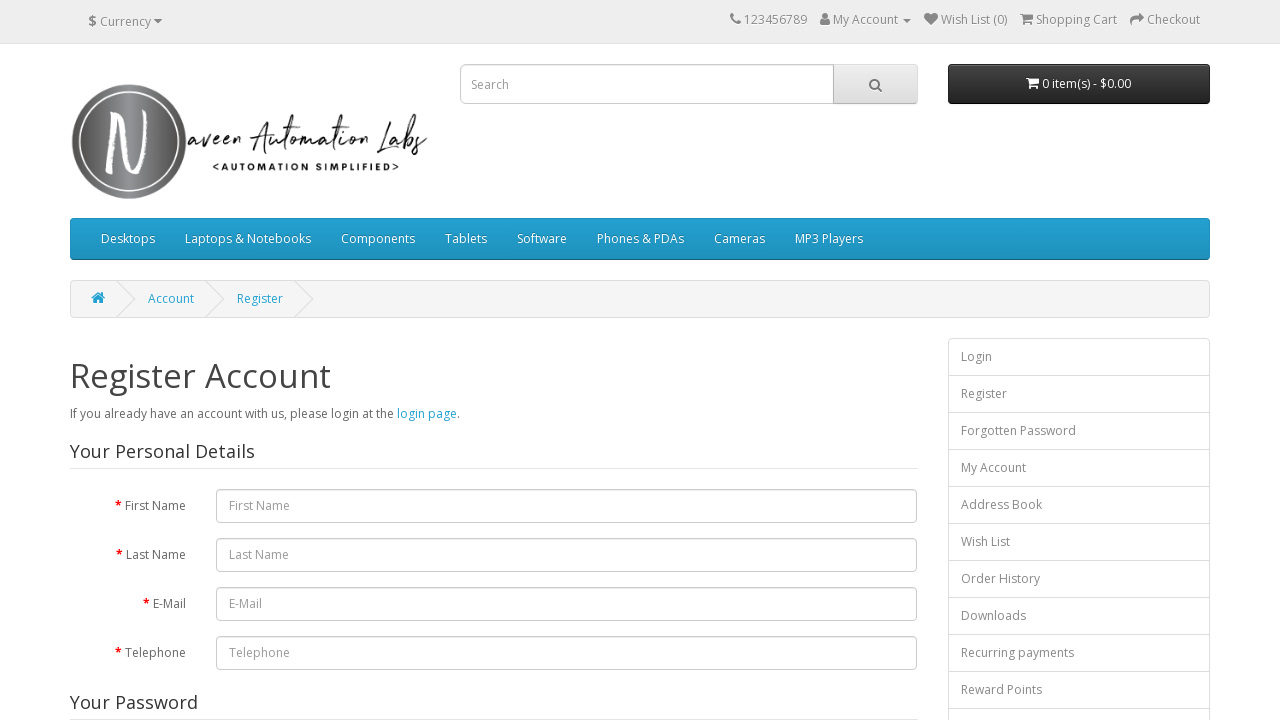

Filled firstname field with 'haritha' on OpenCart registration form on input#input-firstname
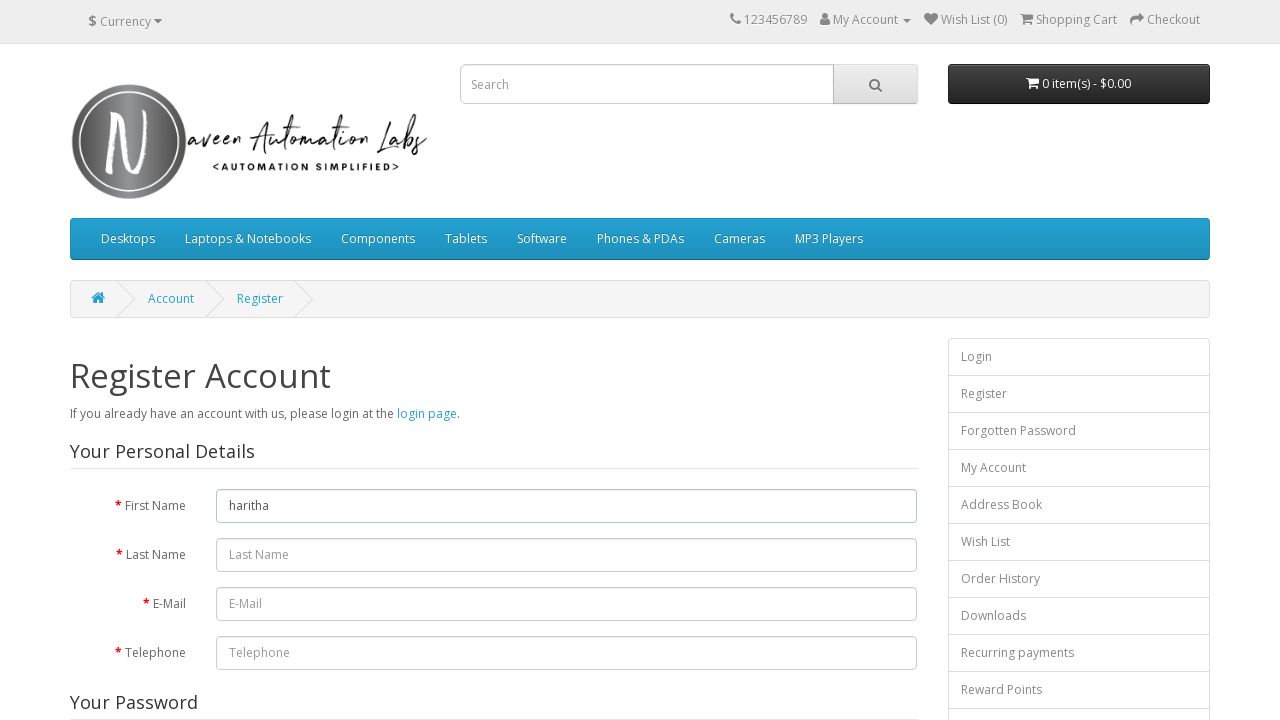

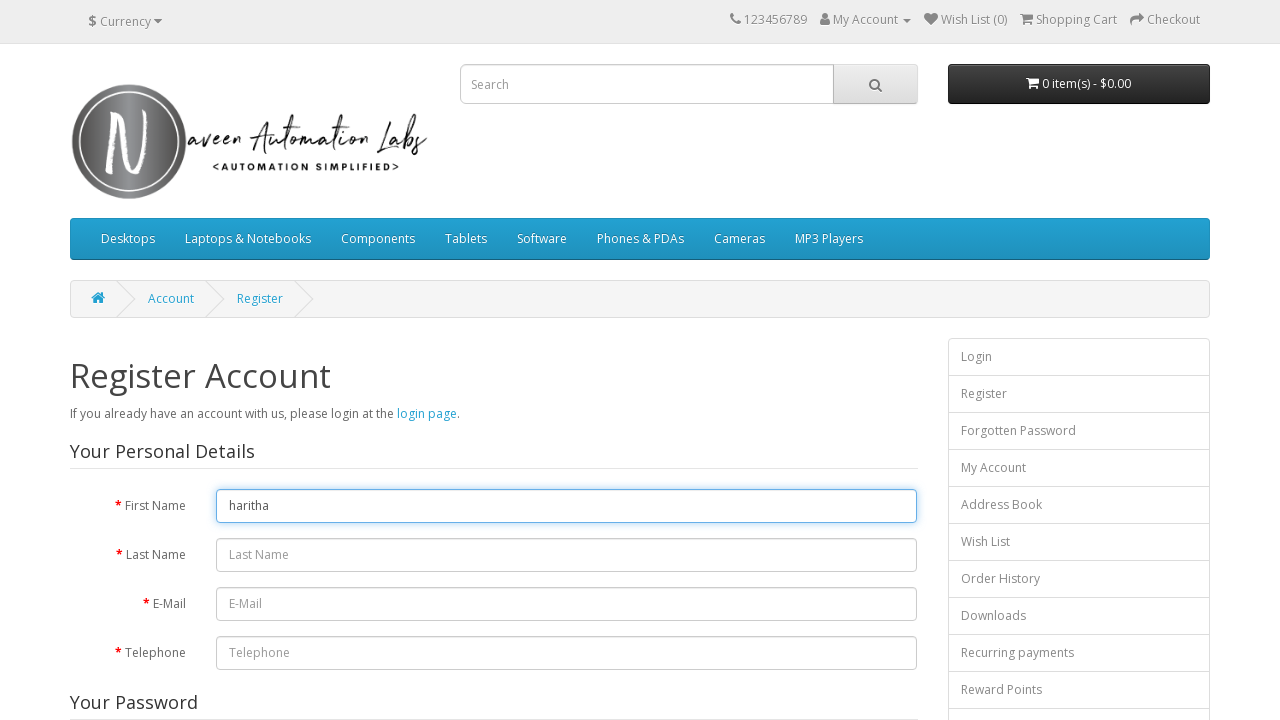